Navigates to an interactive SVG map of India and clicks on the Karnataka state to zoom/select it

Starting URL: https://www.amcharts.com/svg-maps/?map=india

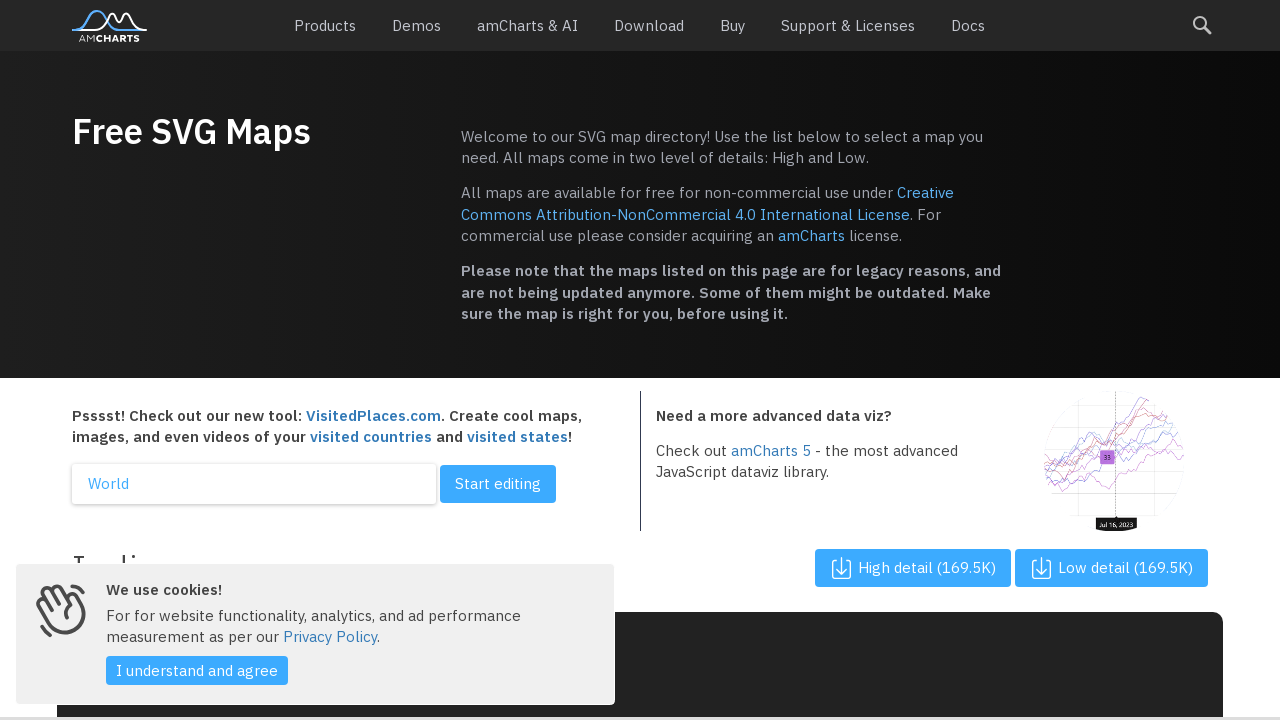

SVG map loaded and path elements became visible
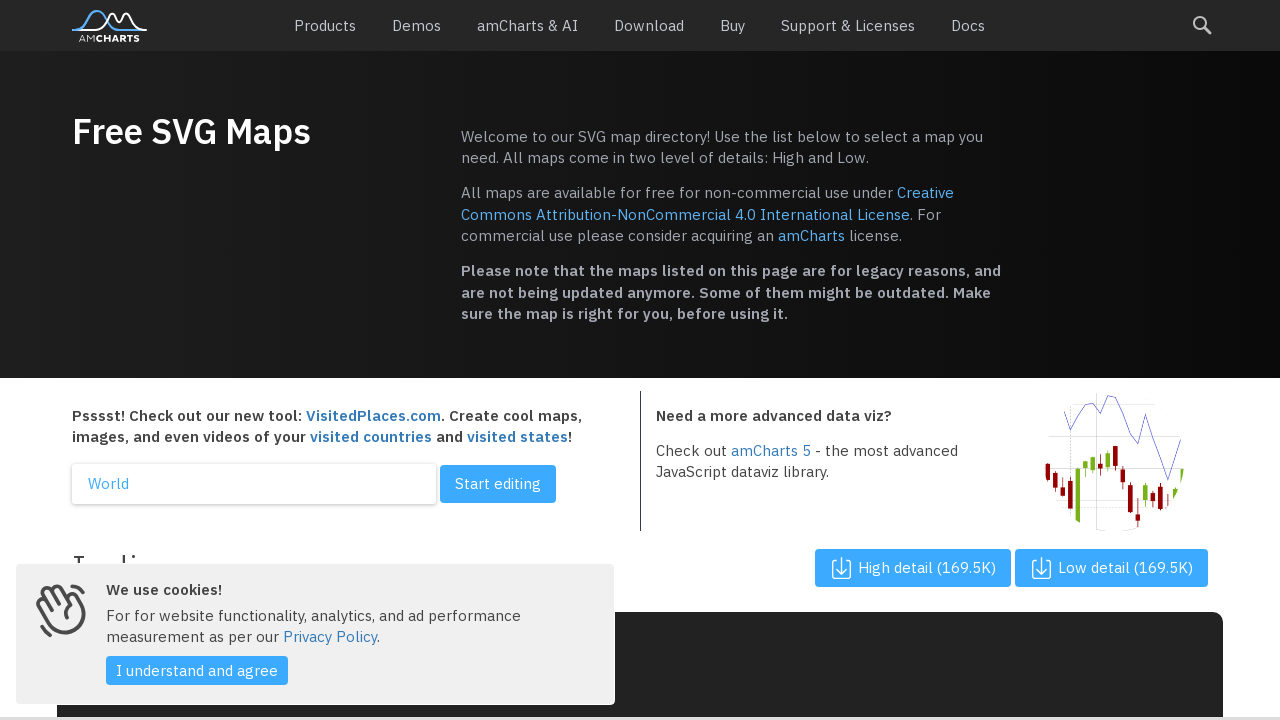

Located all state path elements in the India SVG map
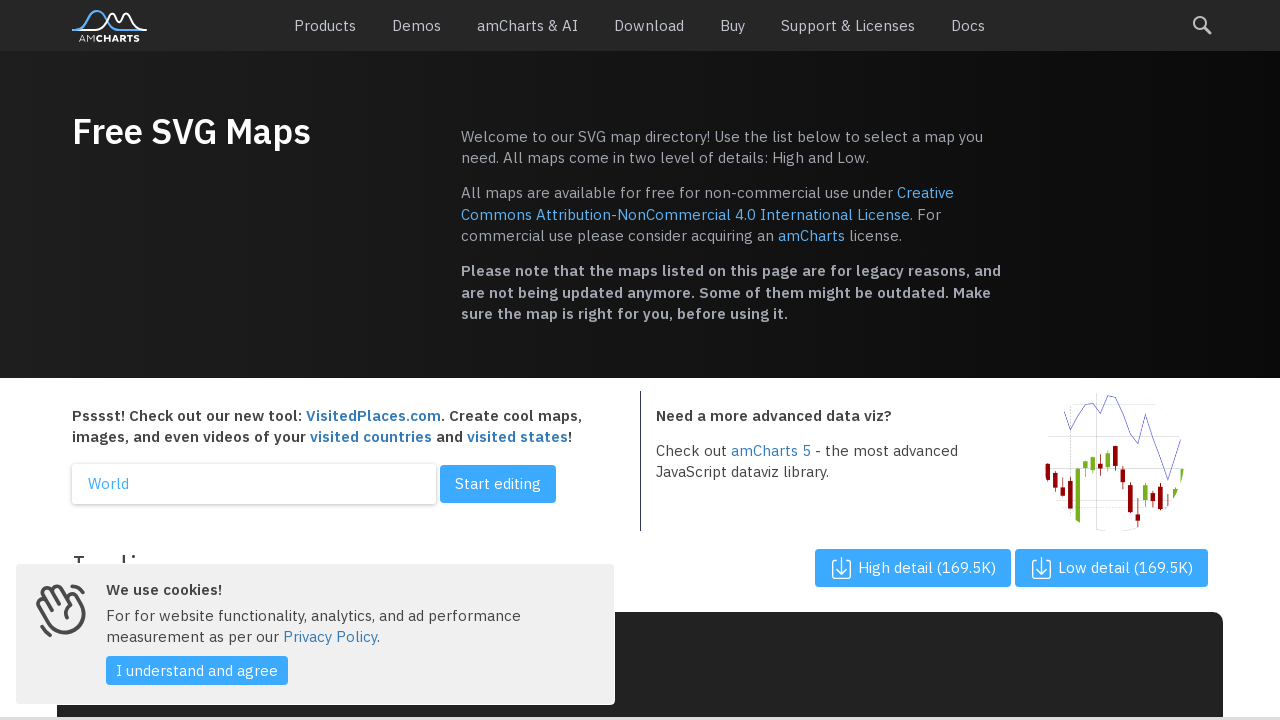

Retrieved aria-label attribute for state: None
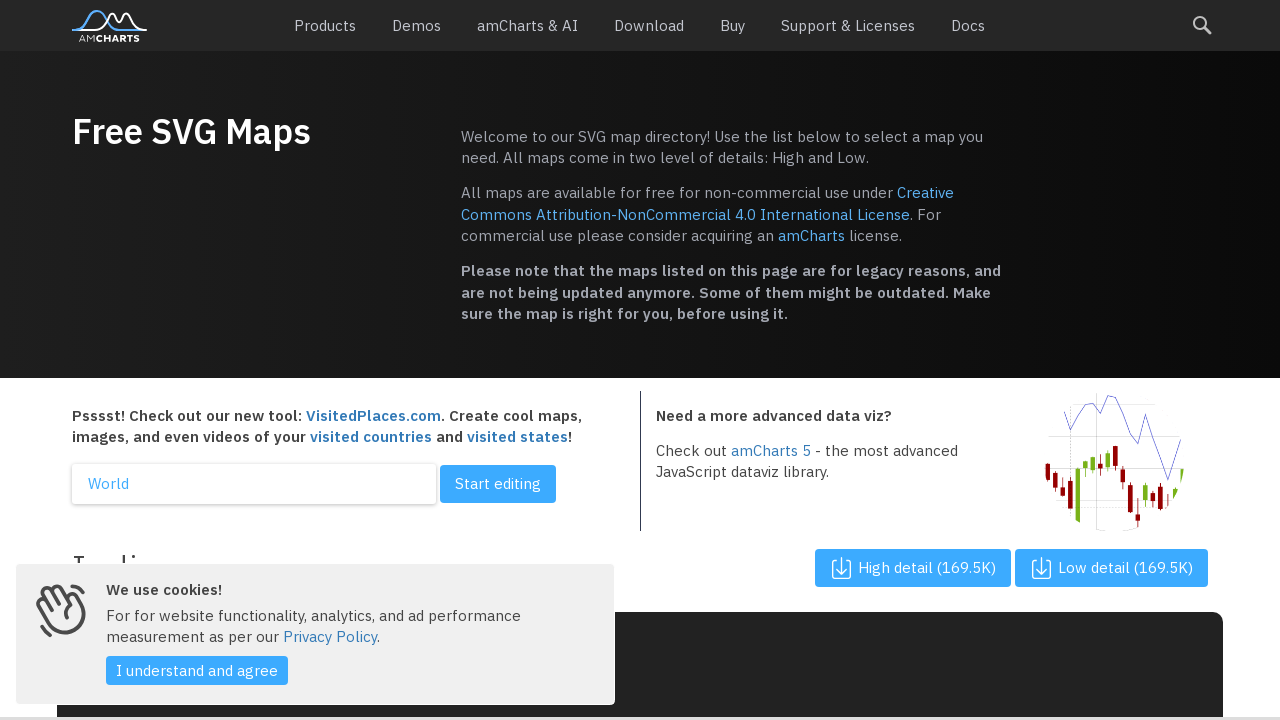

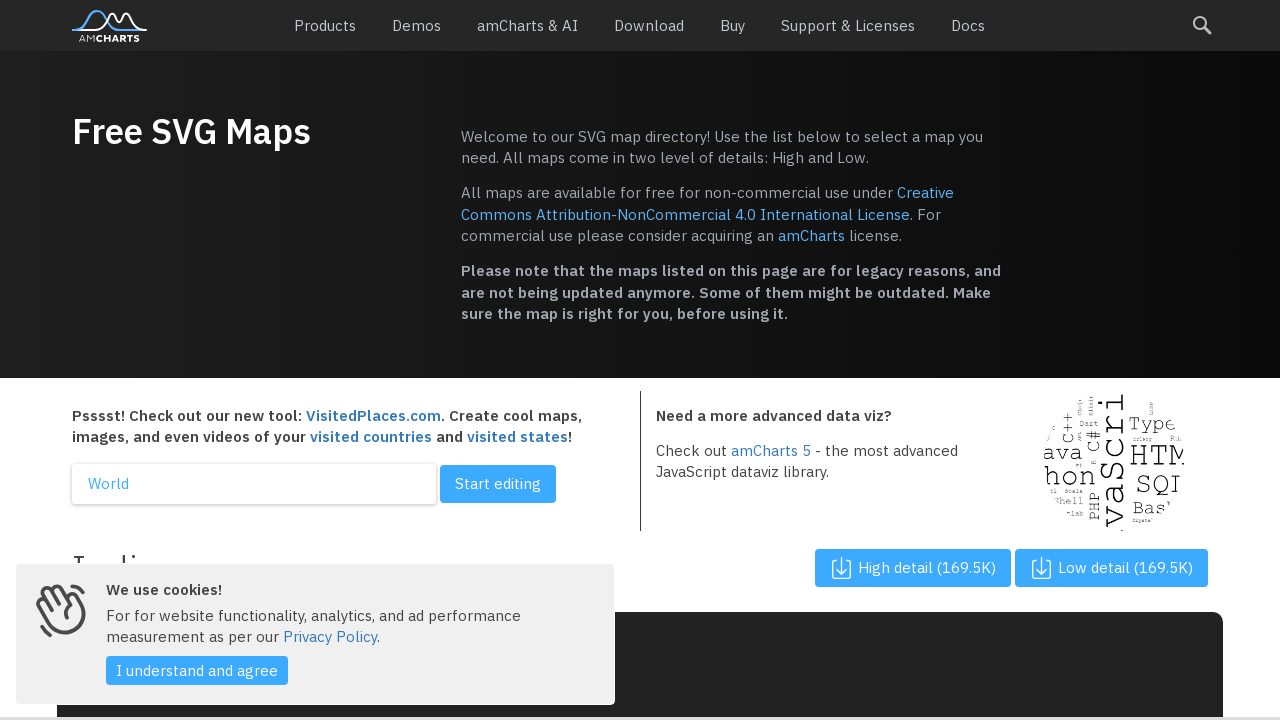